Opens TCS (Tata Consultancy Services) homepage and maximizes the browser window

Starting URL: https://www.tcs.com/

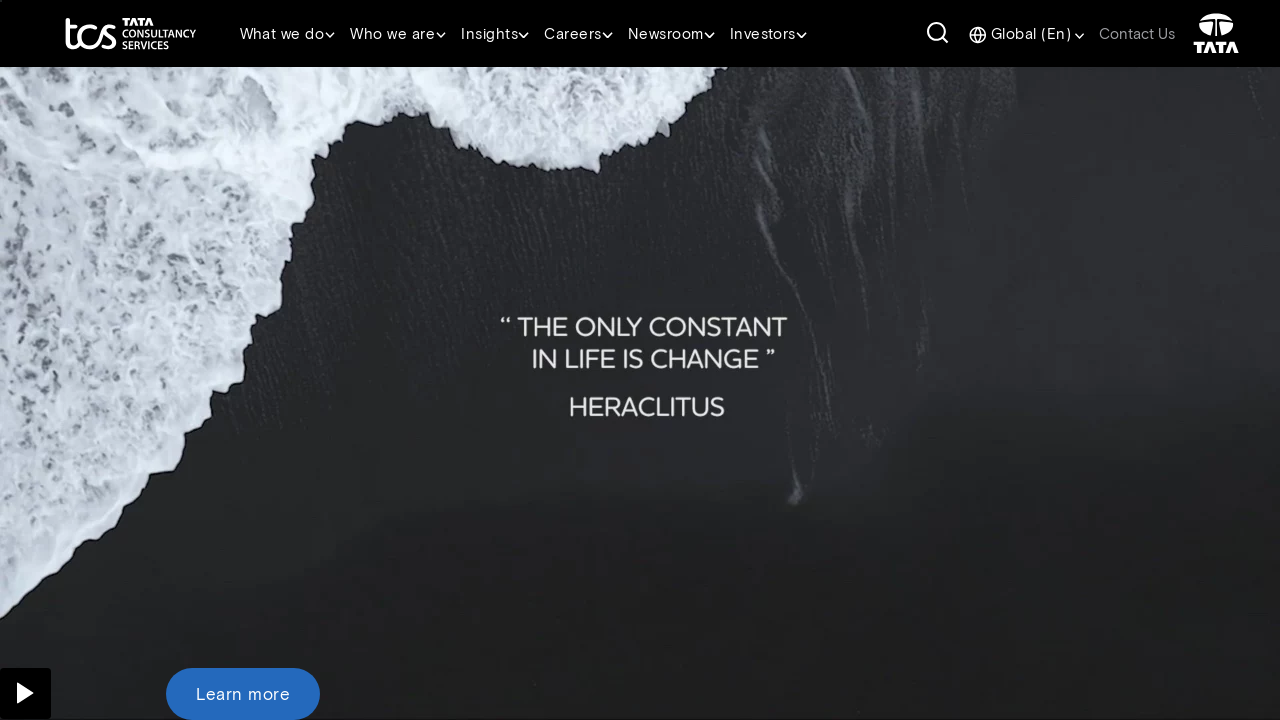

Set viewport to 1920x1080 to maximize browser window
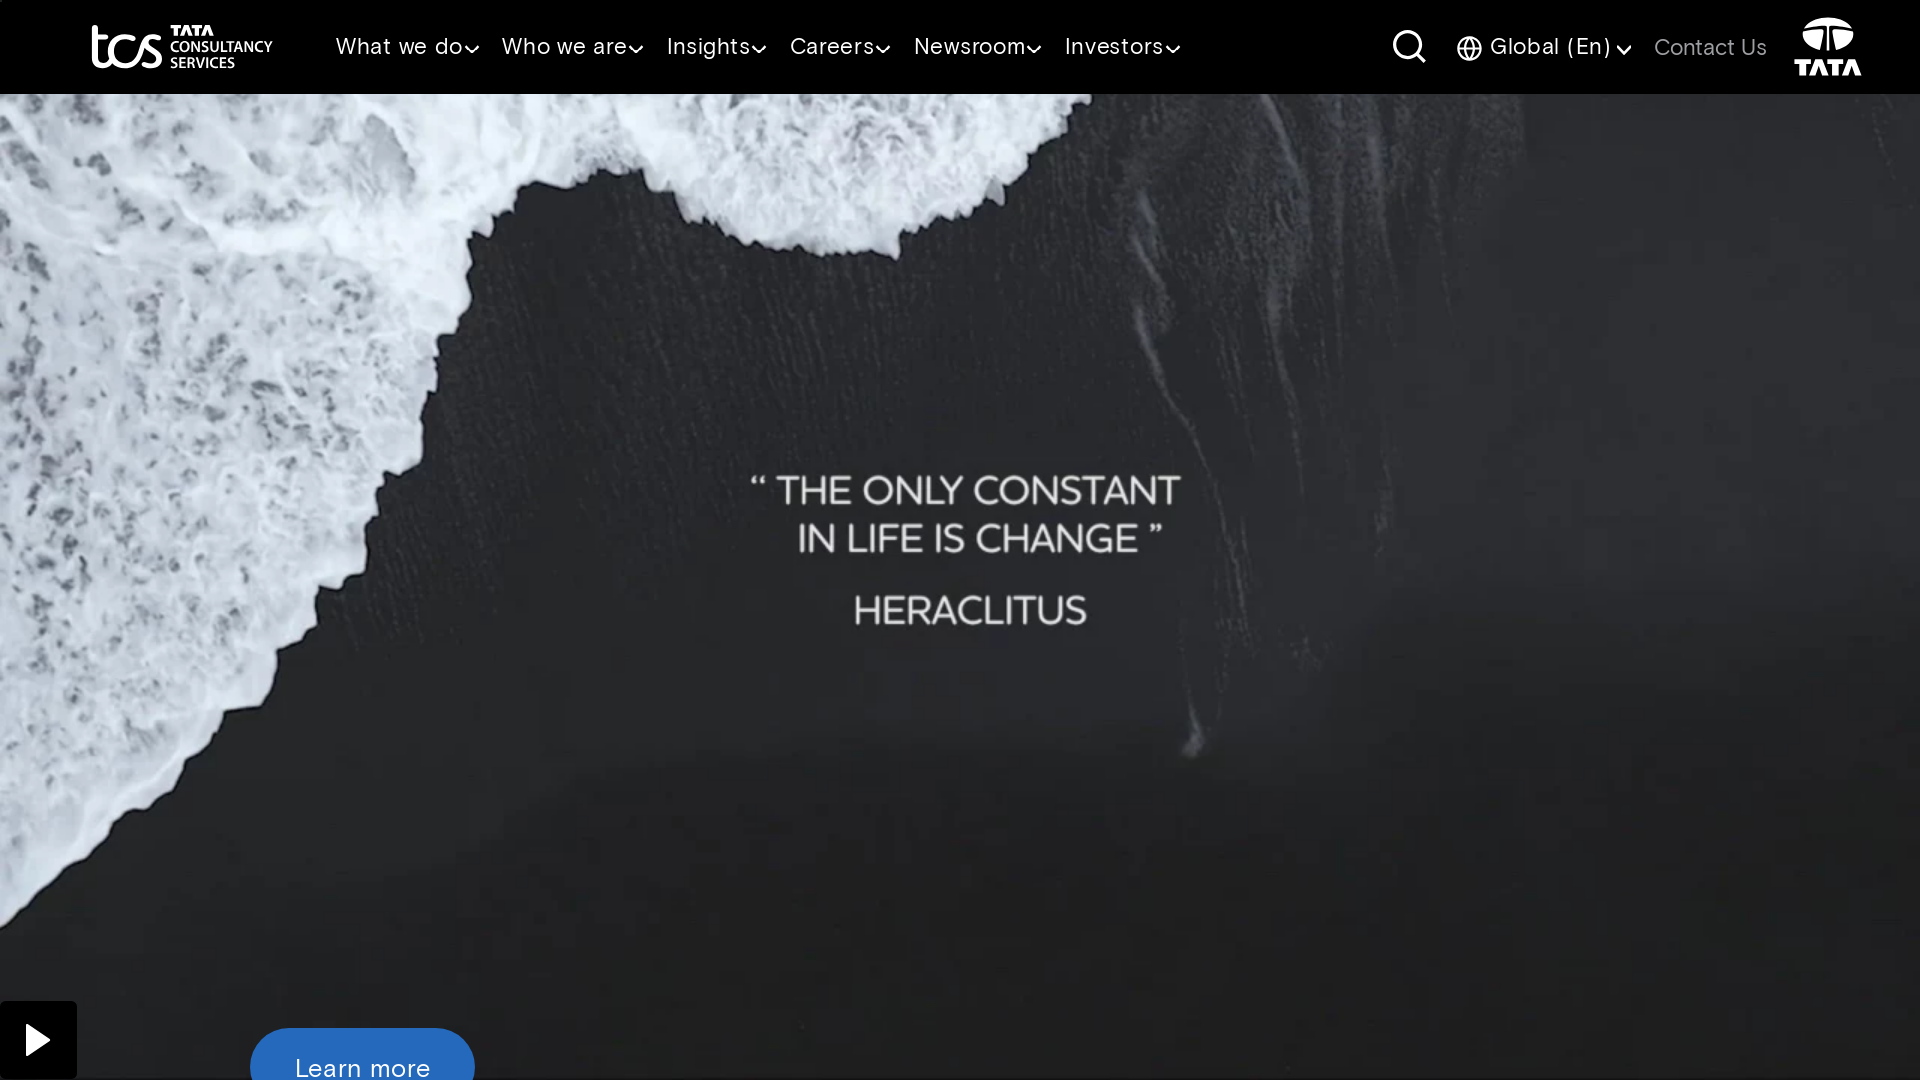

TCS homepage loaded successfully (domcontentloaded state reached)
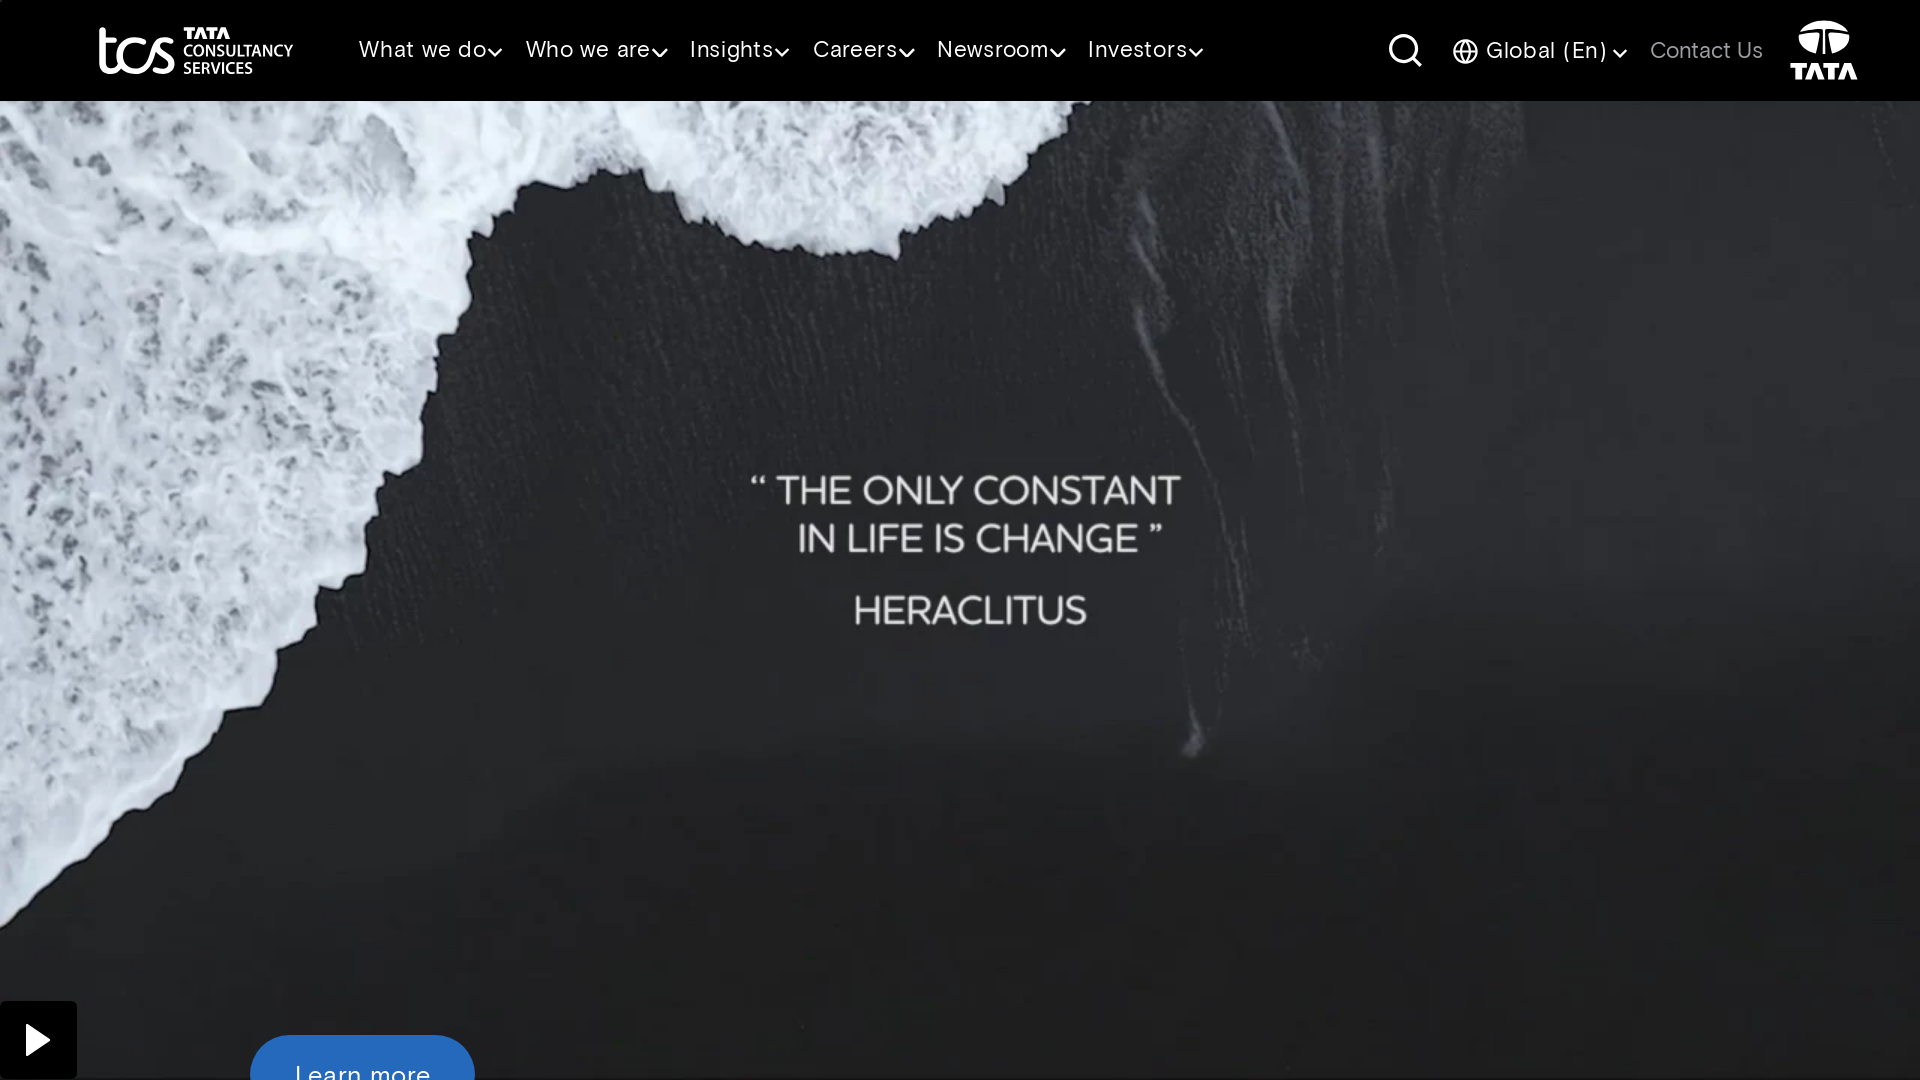

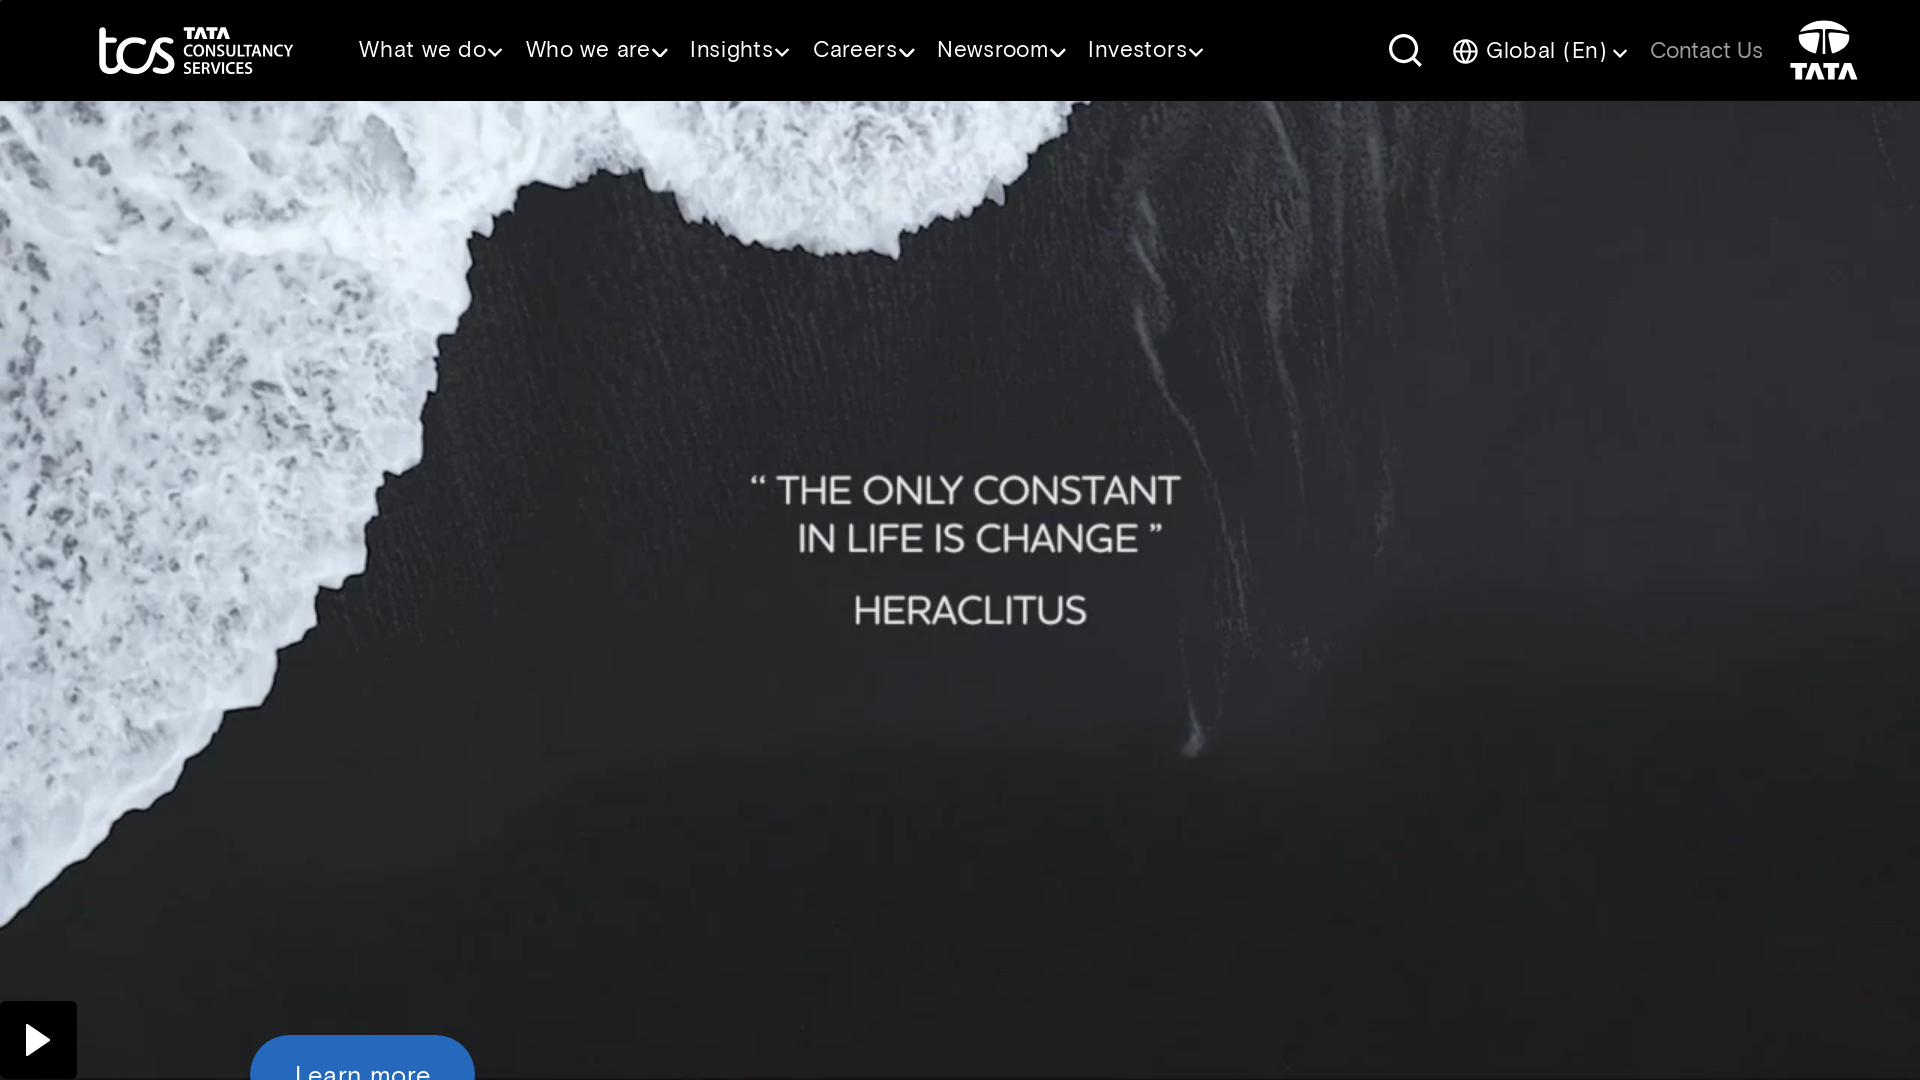